Tests closing a modal advertisement popup by clicking the Close button on a demo page

Starting URL: http://the-internet.herokuapp.com/entry_ad

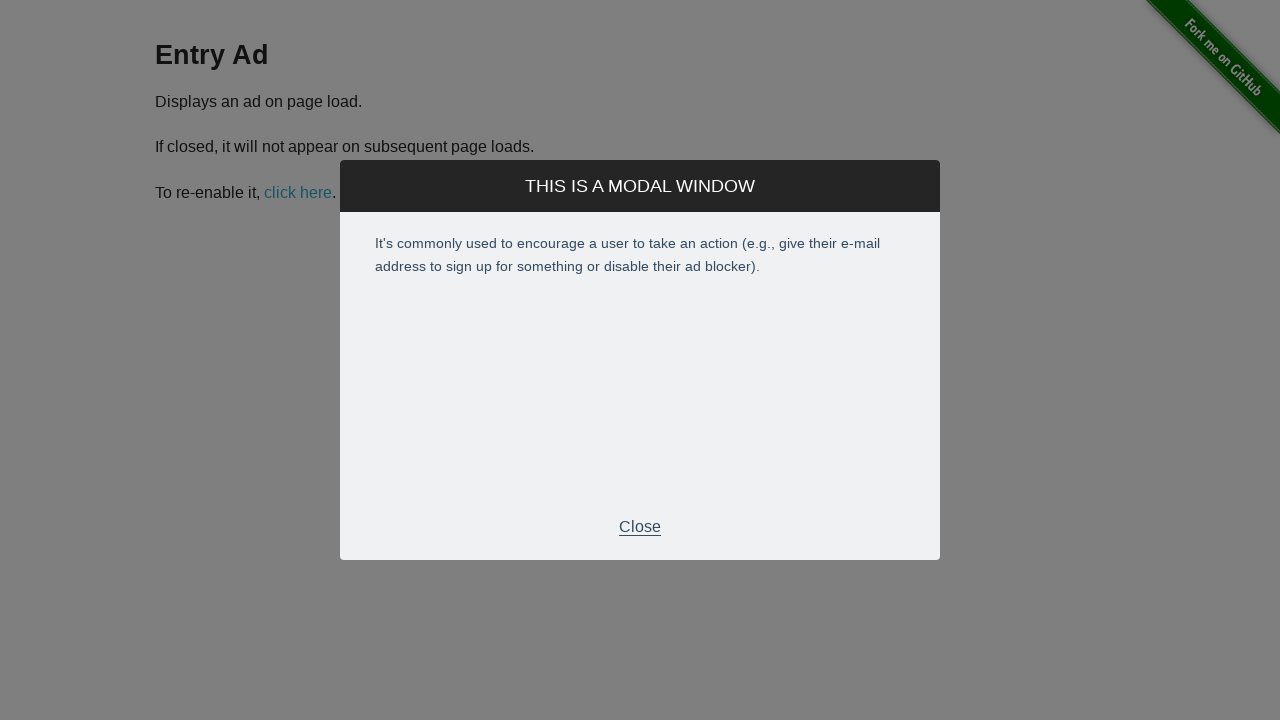

Waited for modal Close button to appear
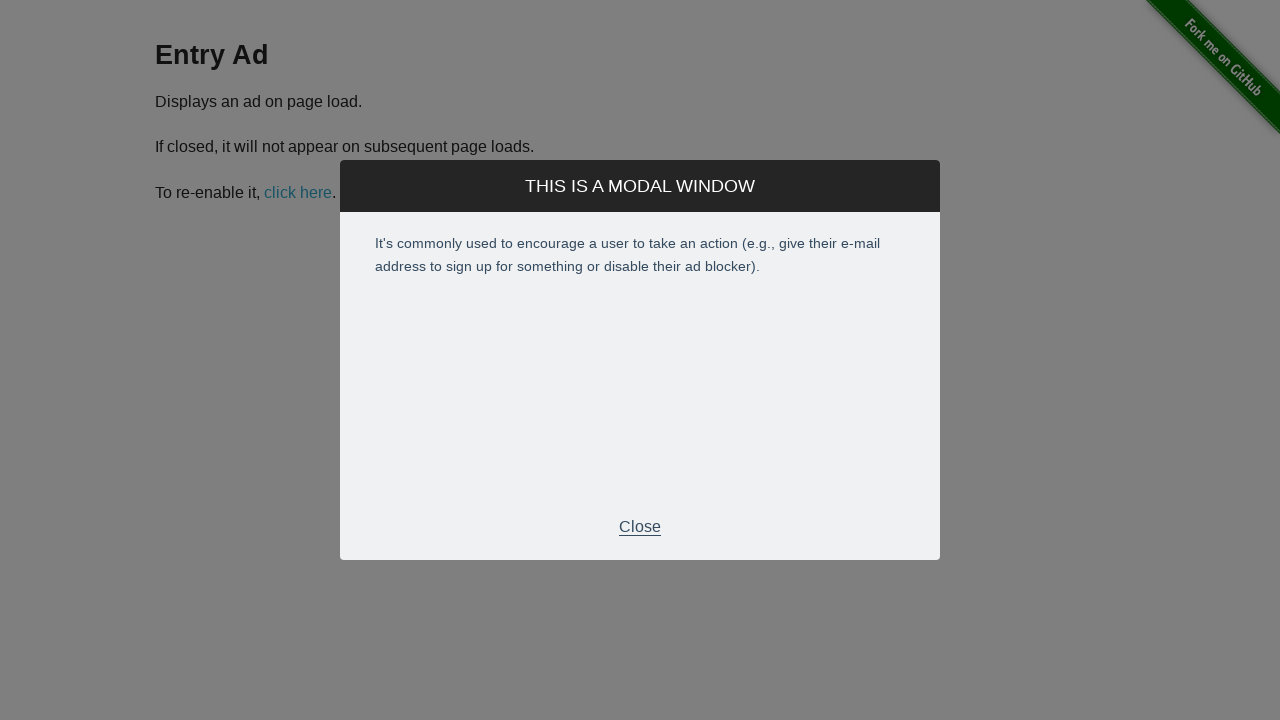

Clicked the Close button to dismiss the modal advertisement at (640, 527) on xpath=//p[text()='Close']
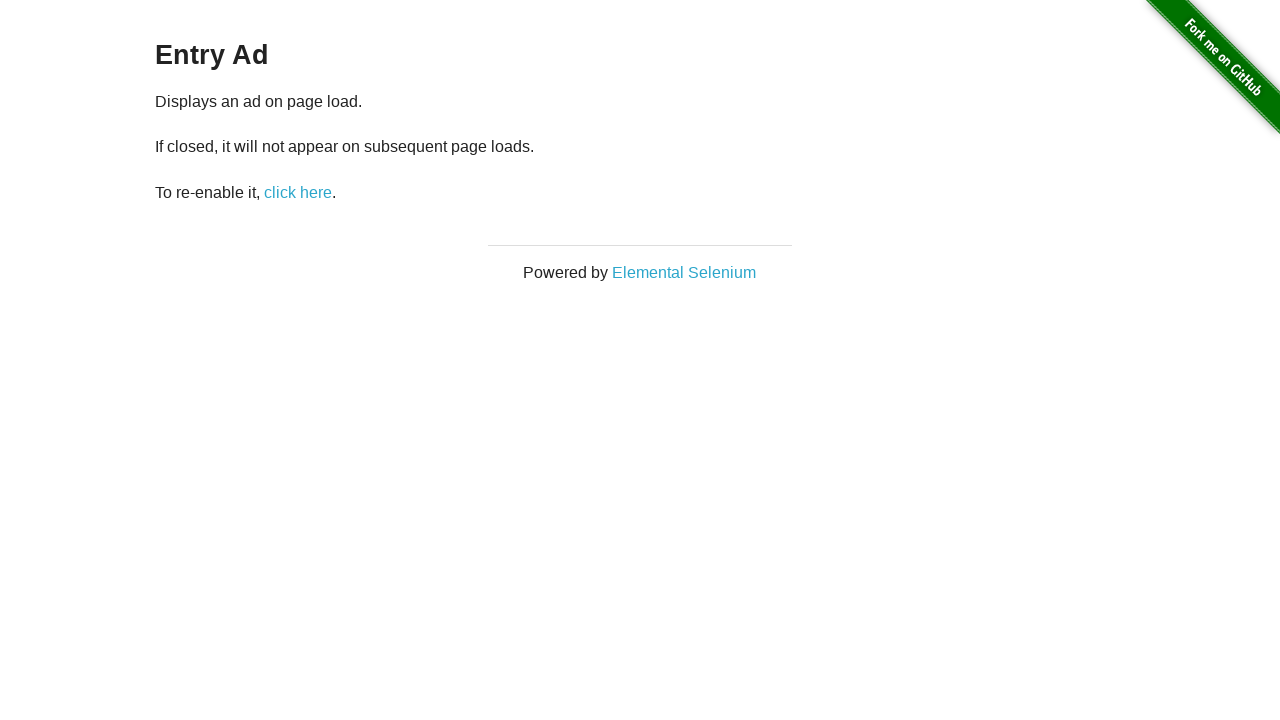

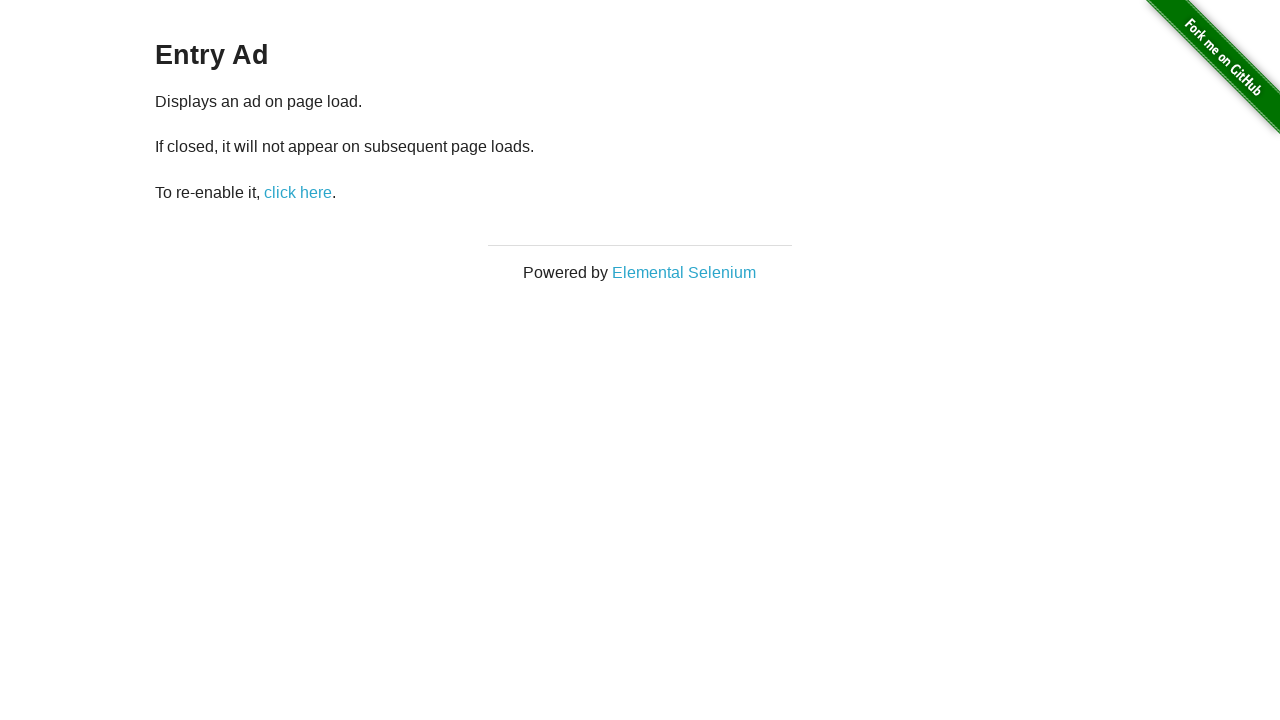